Tests simple JavaScript alert by clicking a button, switching to the alert, verifying its text, and accepting it

Starting URL: https://v1.training-support.net/selenium/javascript-alerts

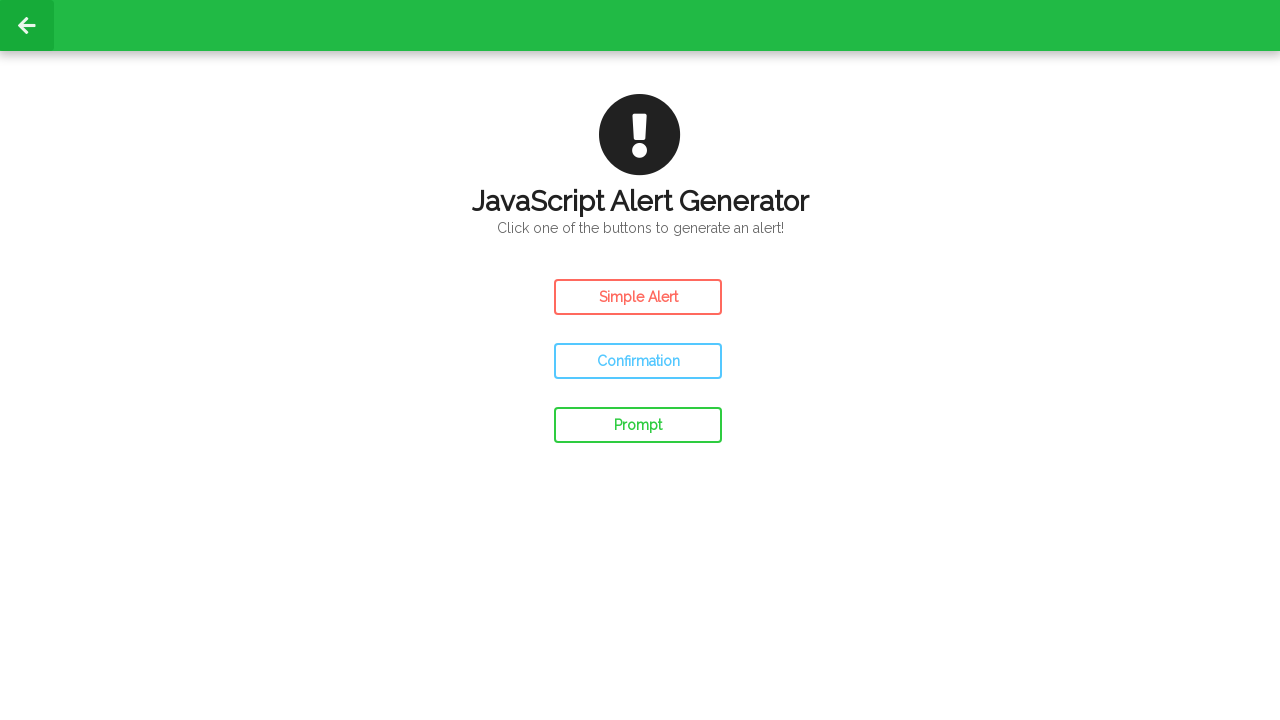

Navigated to JavaScript alerts training page
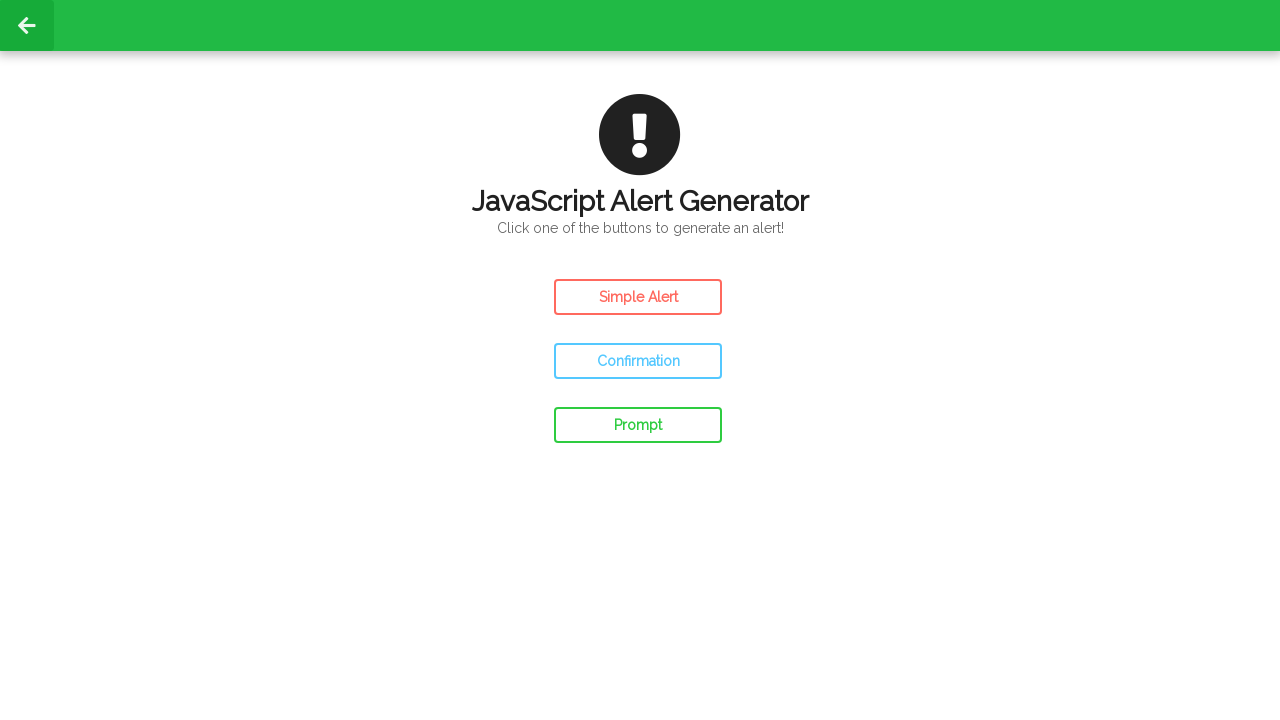

Clicked the button to trigger simple JavaScript alert at (638, 297) on #simple
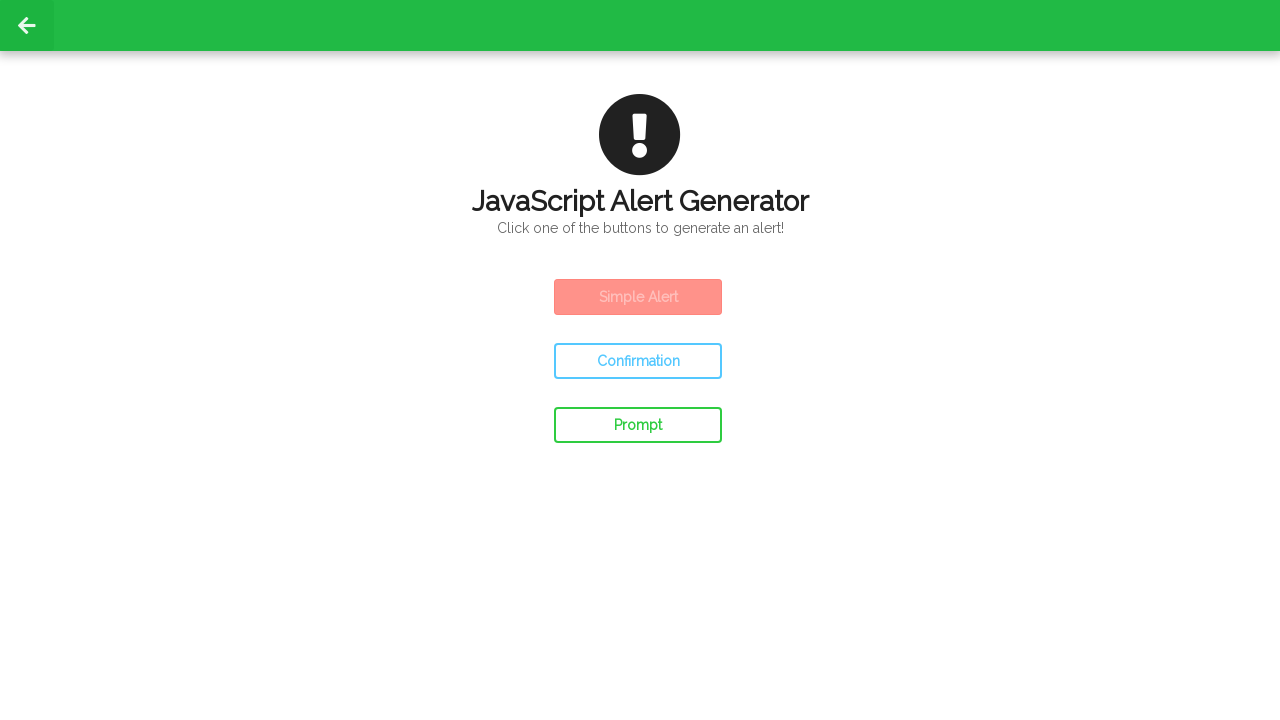

Set up alert handler to accept the dialog
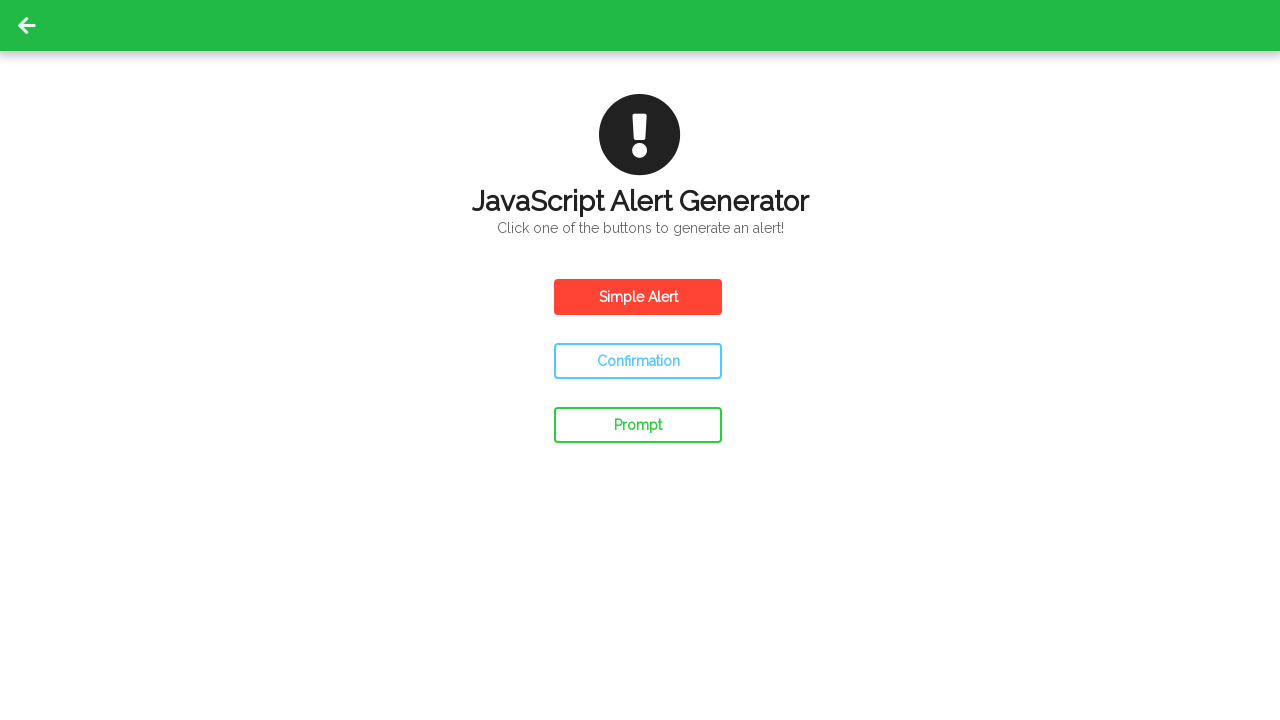

Waited 500ms for alert to be processed
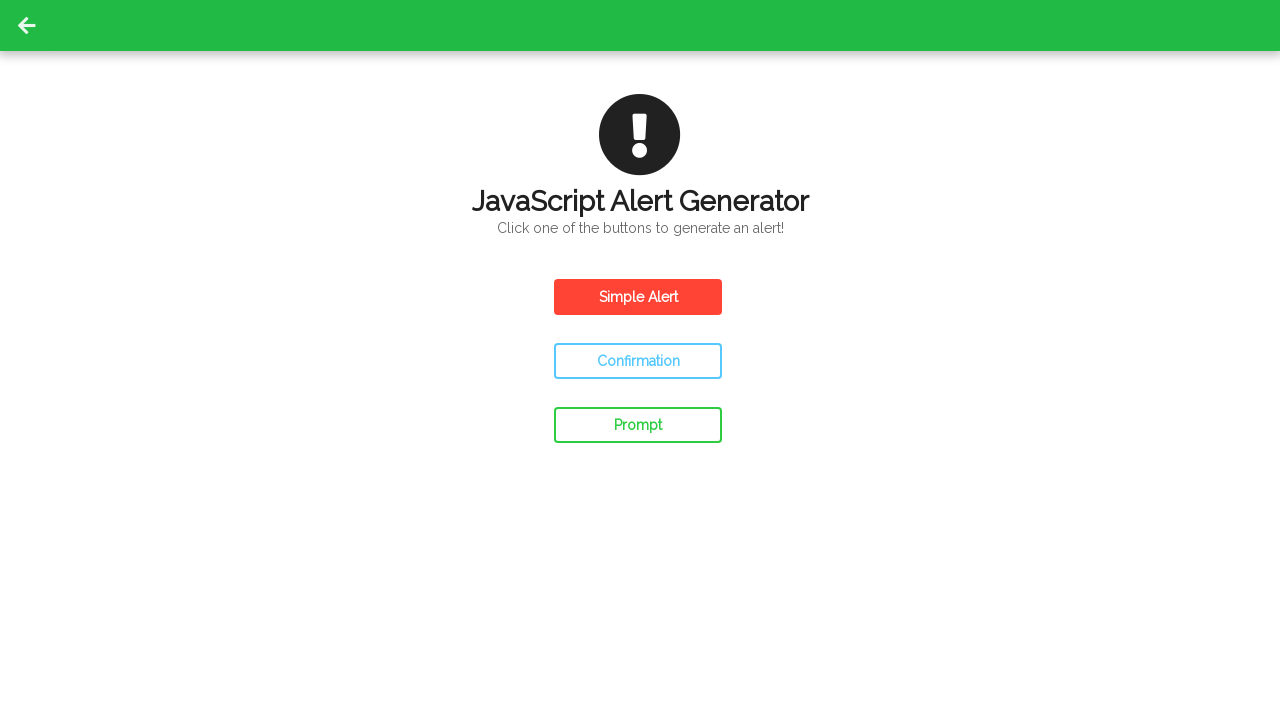

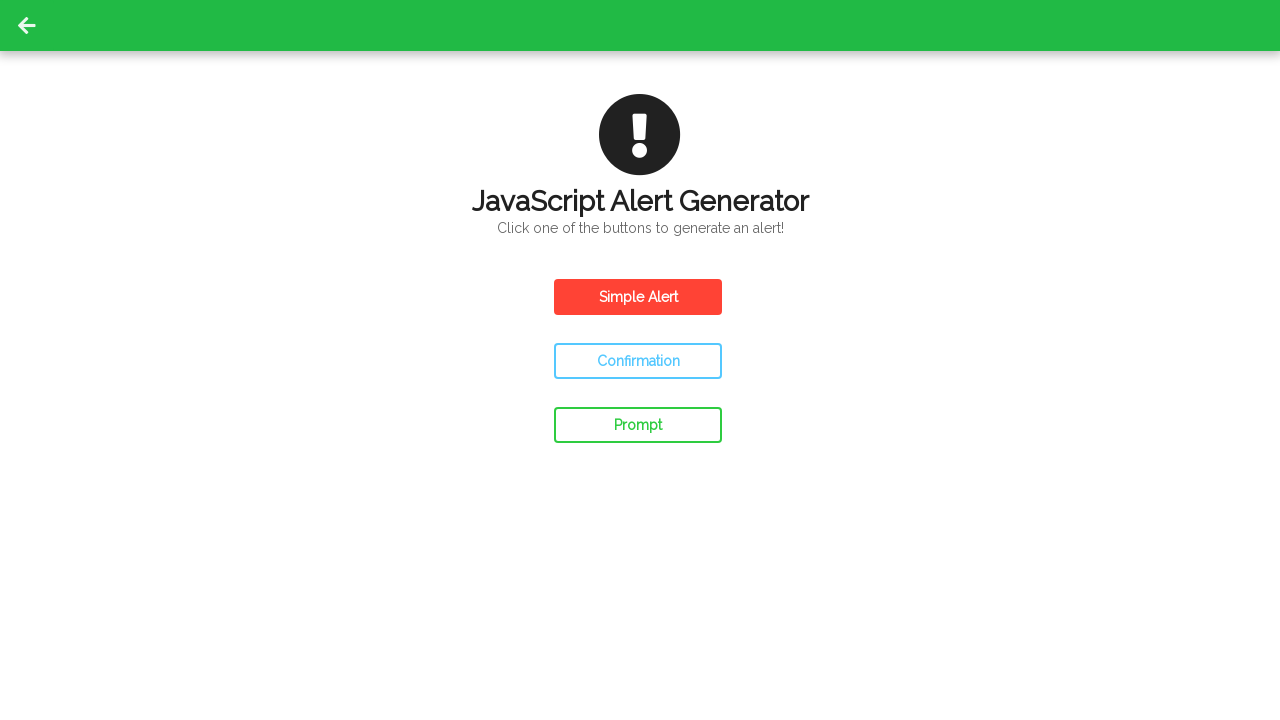